Tests the text box form on DemoQA by filling in name and email fields and verifying the output

Starting URL: https://demoqa.com/

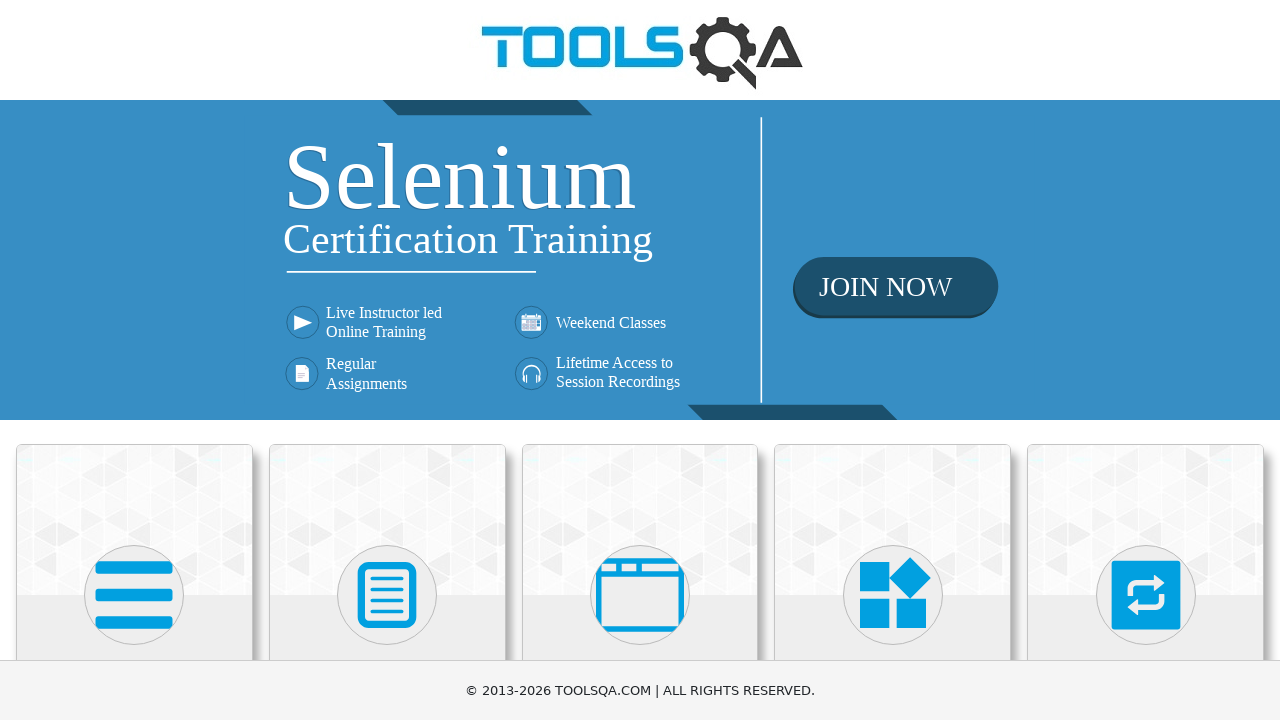

Clicked on Elements card at (134, 520) on xpath=(//div[@class='card-up'])[1]
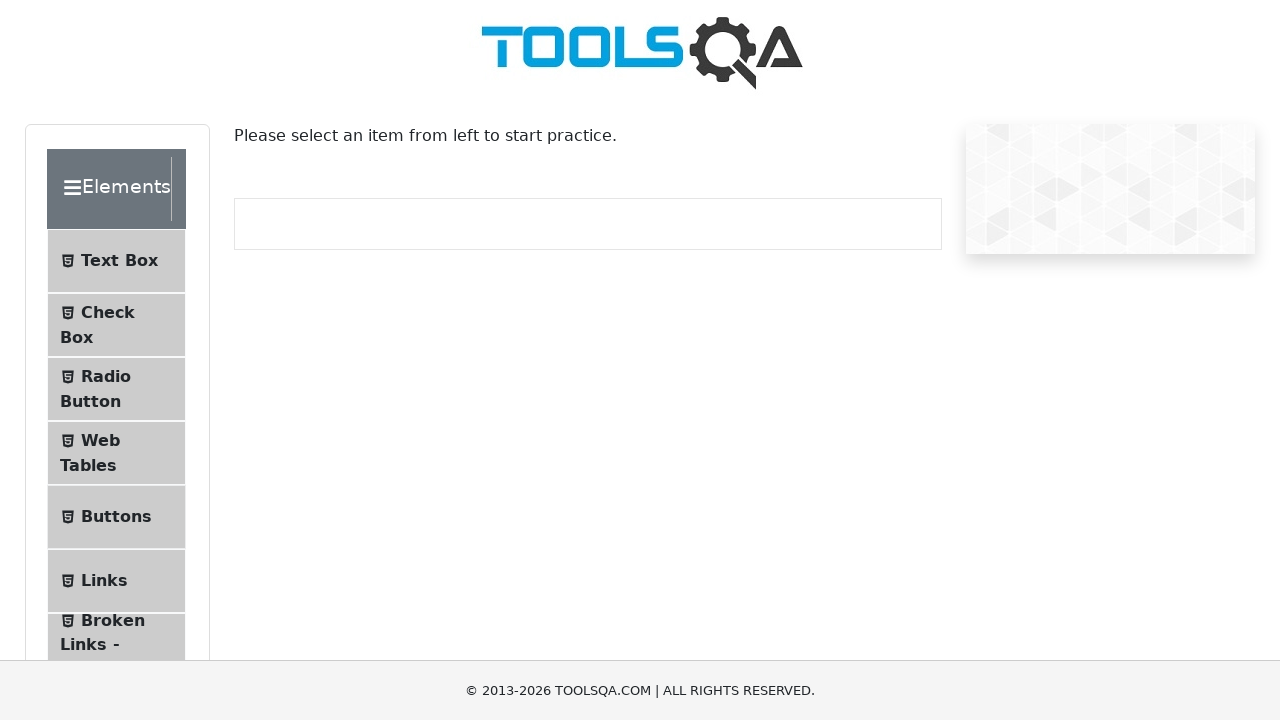

Clicked on Text Box menu item at (119, 261) on xpath=//span[contains(text(), 'Text Box')]
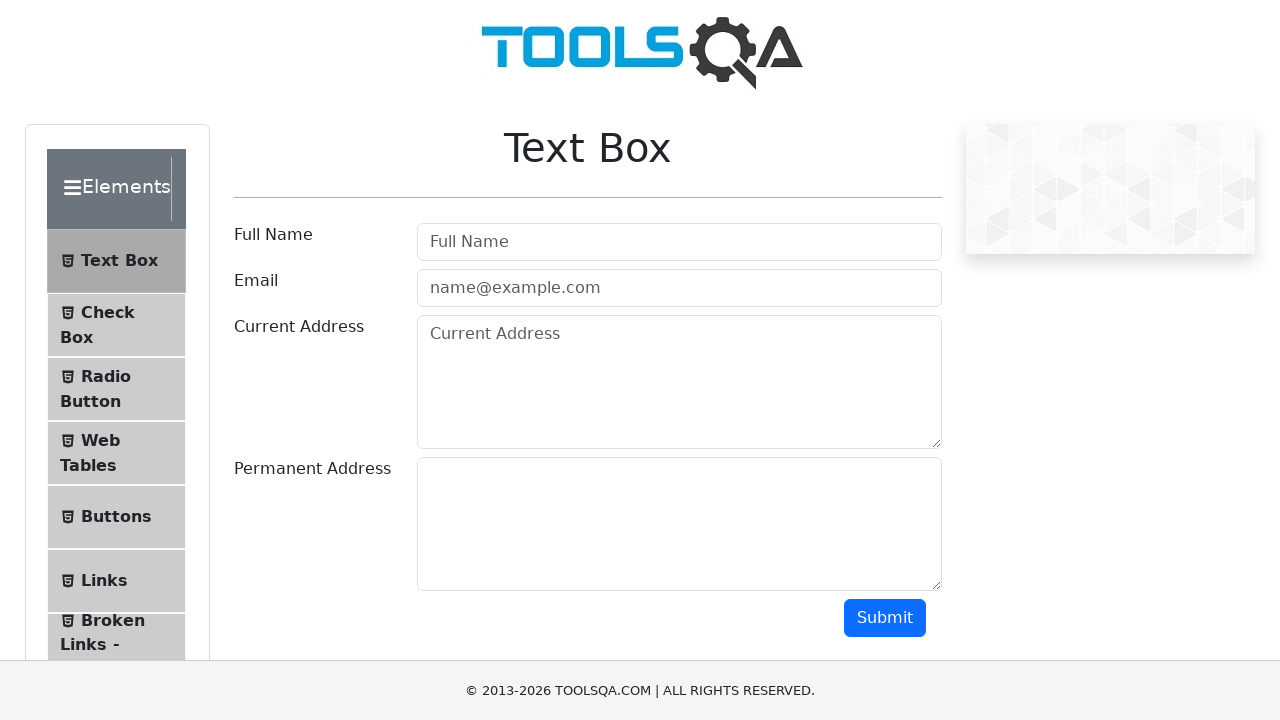

Filled name field with 'Jane Dou' on #userName
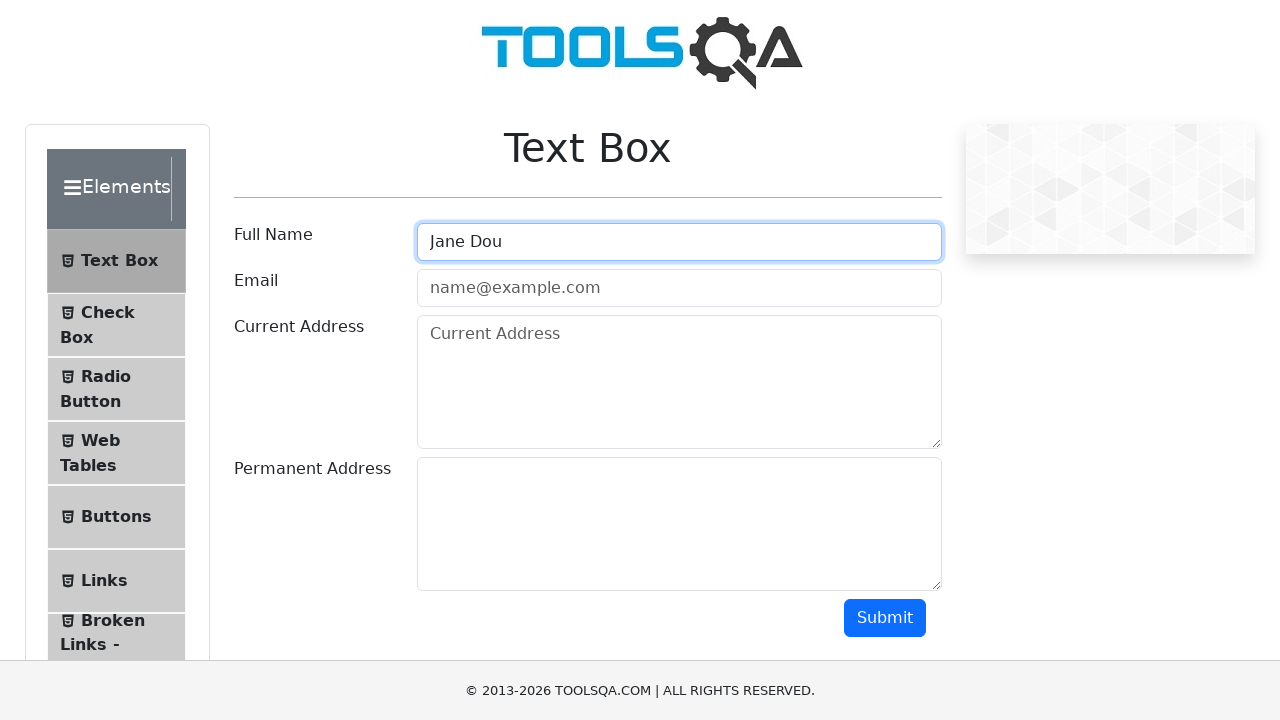

Filled email field with 'example@example.com' on #userEmail
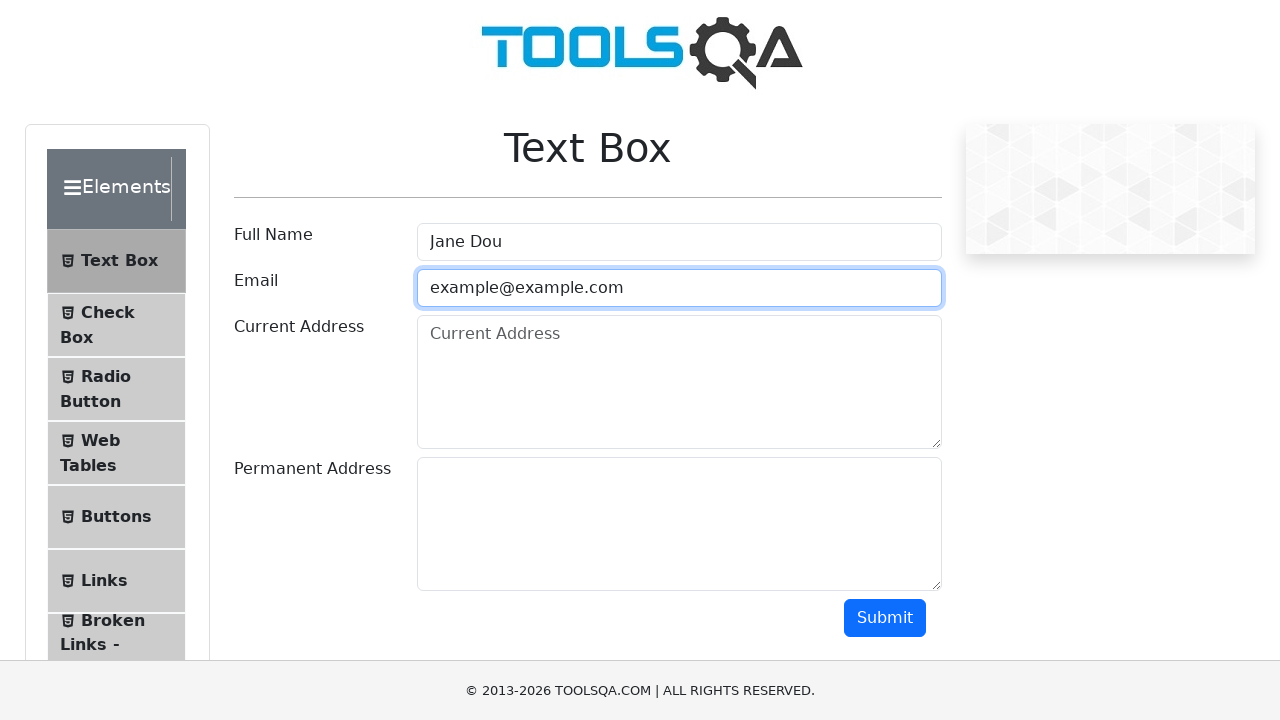

Scrolled submit button into view
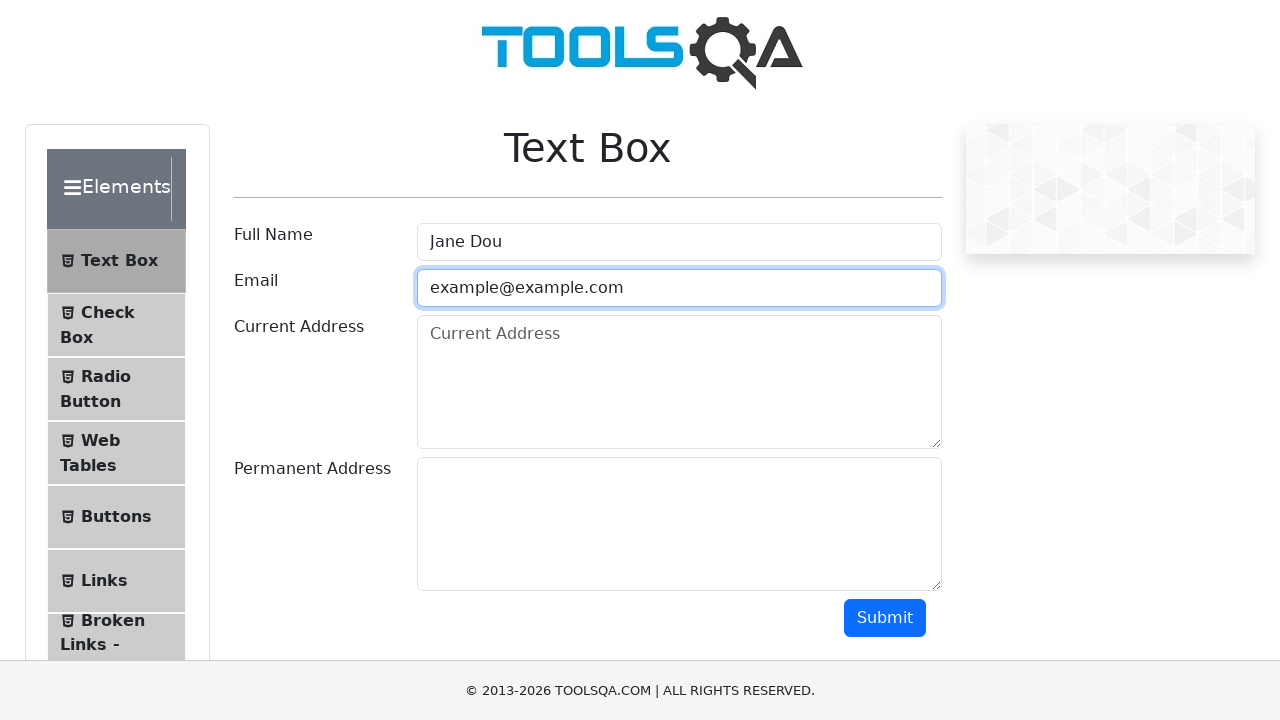

Clicked submit button at (885, 618) on #submit
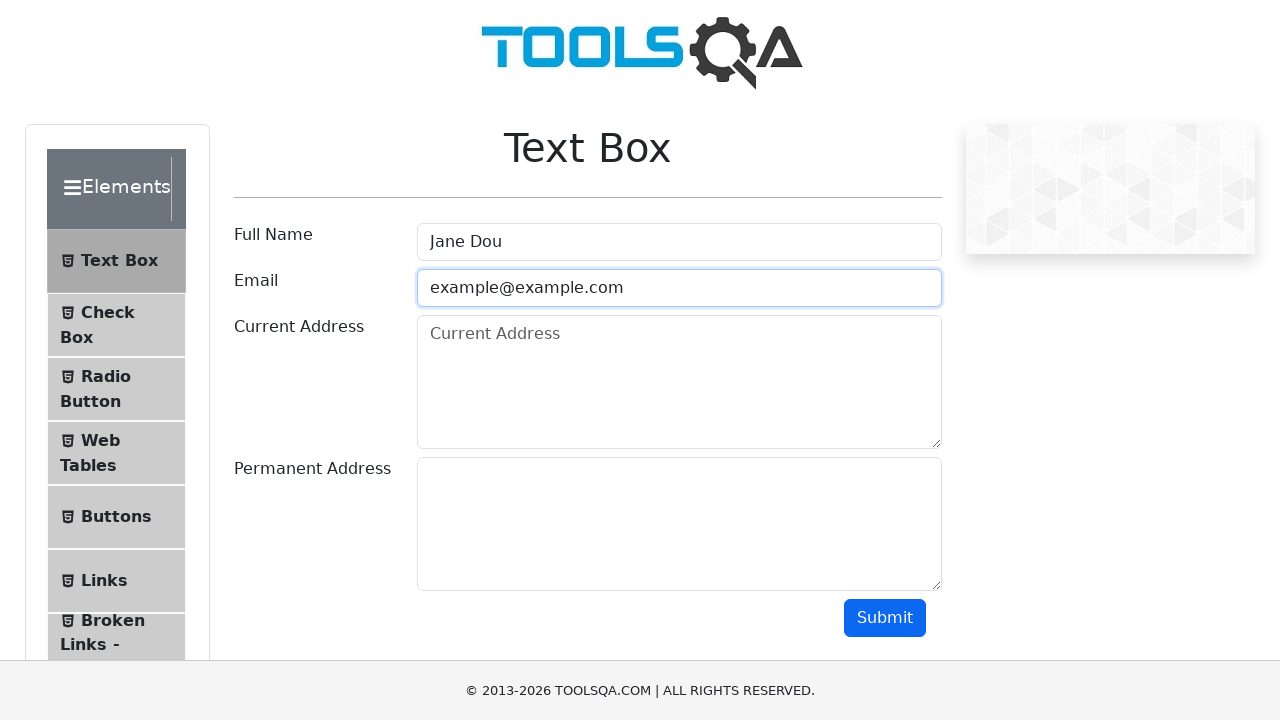

Verified form output by waiting for name field in results
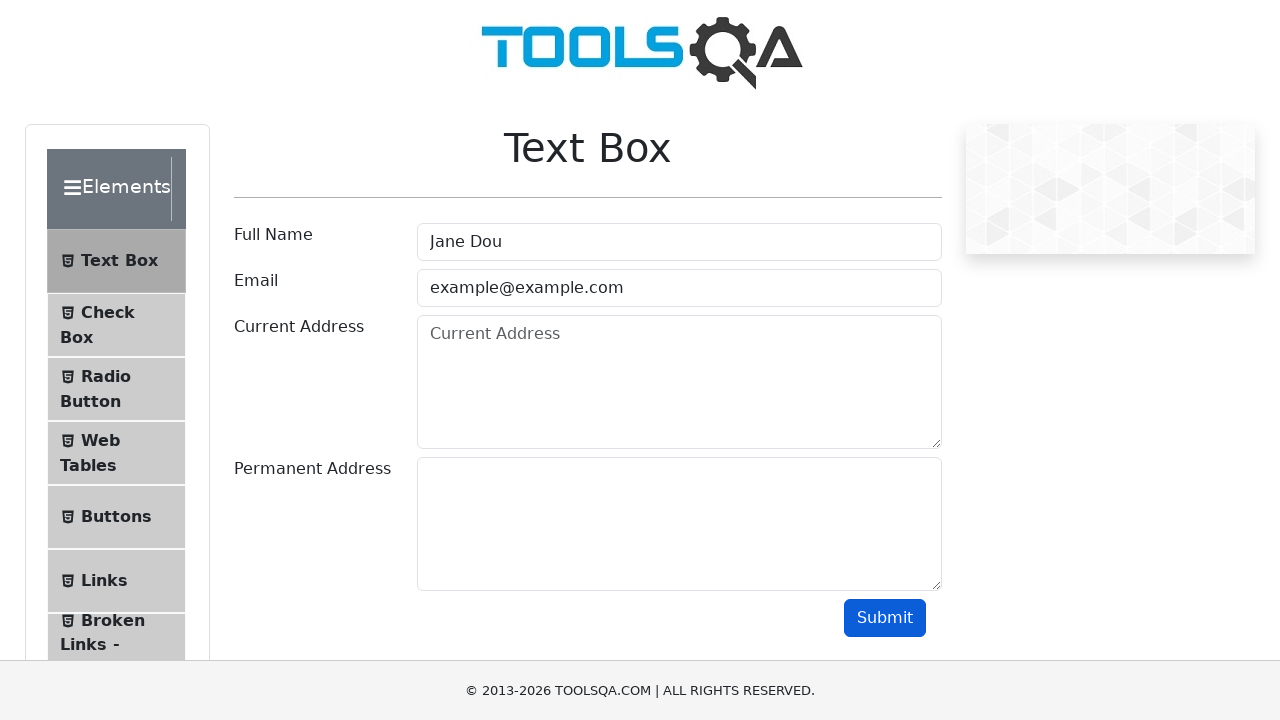

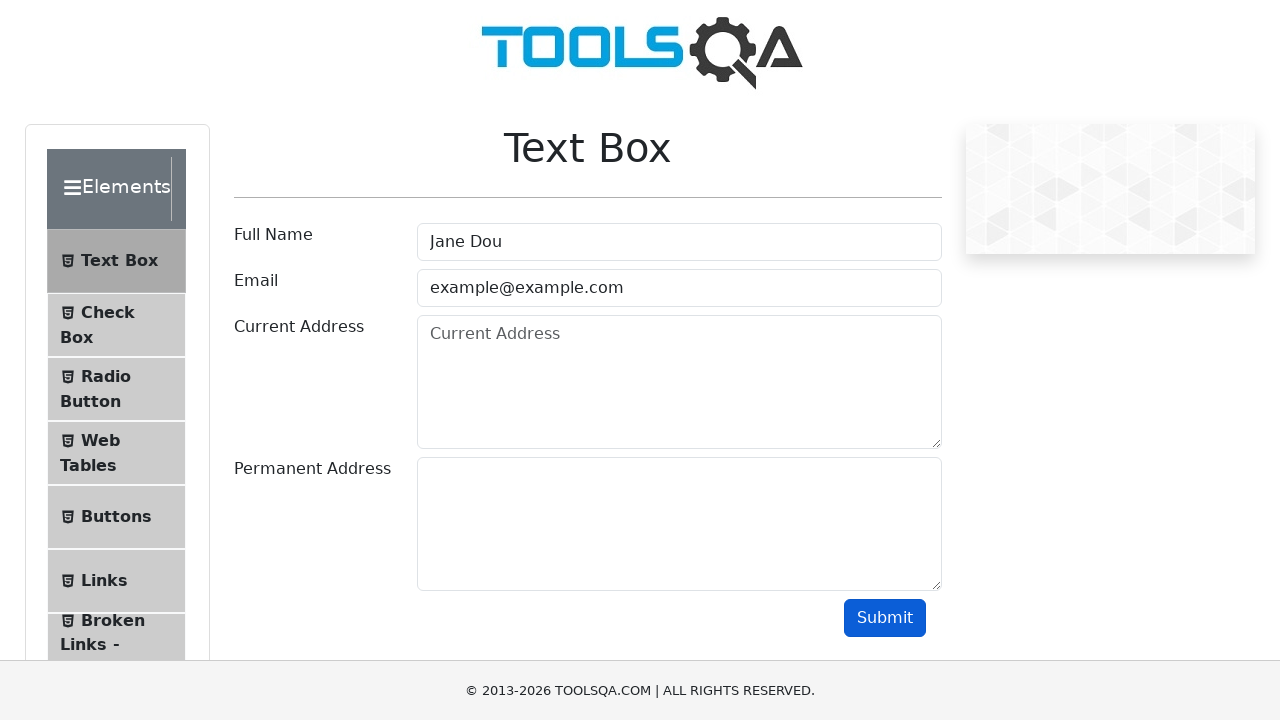